Tests registration form validation with invalid email format and verifies email validation error messages

Starting URL: https://alada.vn/tai-khoan/dang-ky.html

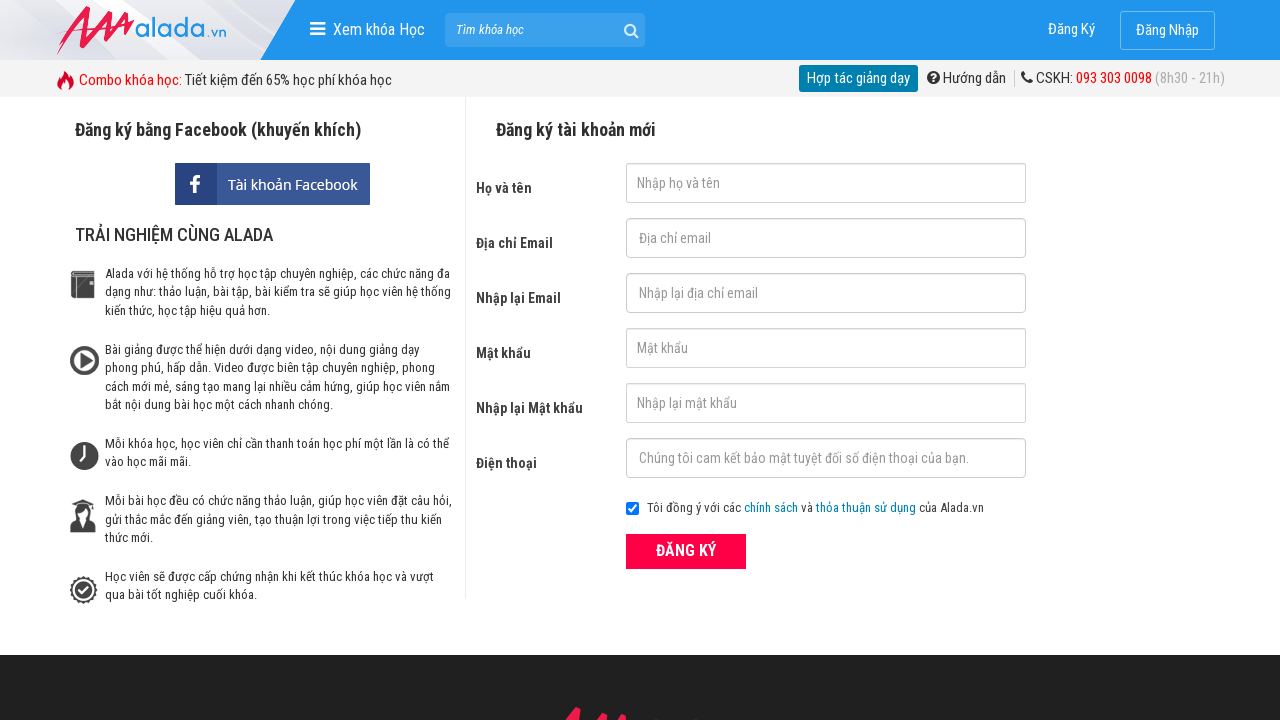

Filled first name field with 'John Wick' on #txtFirstname
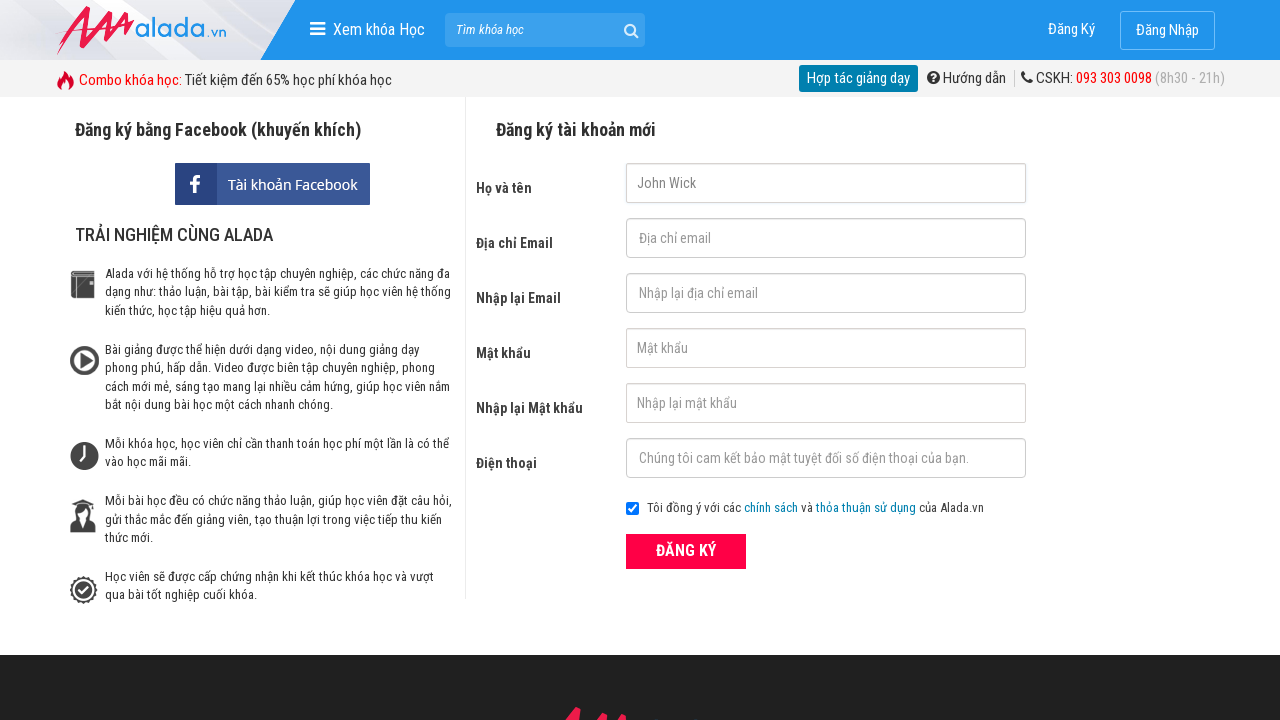

Filled email field with invalid format '123@456@678' on #txtEmail
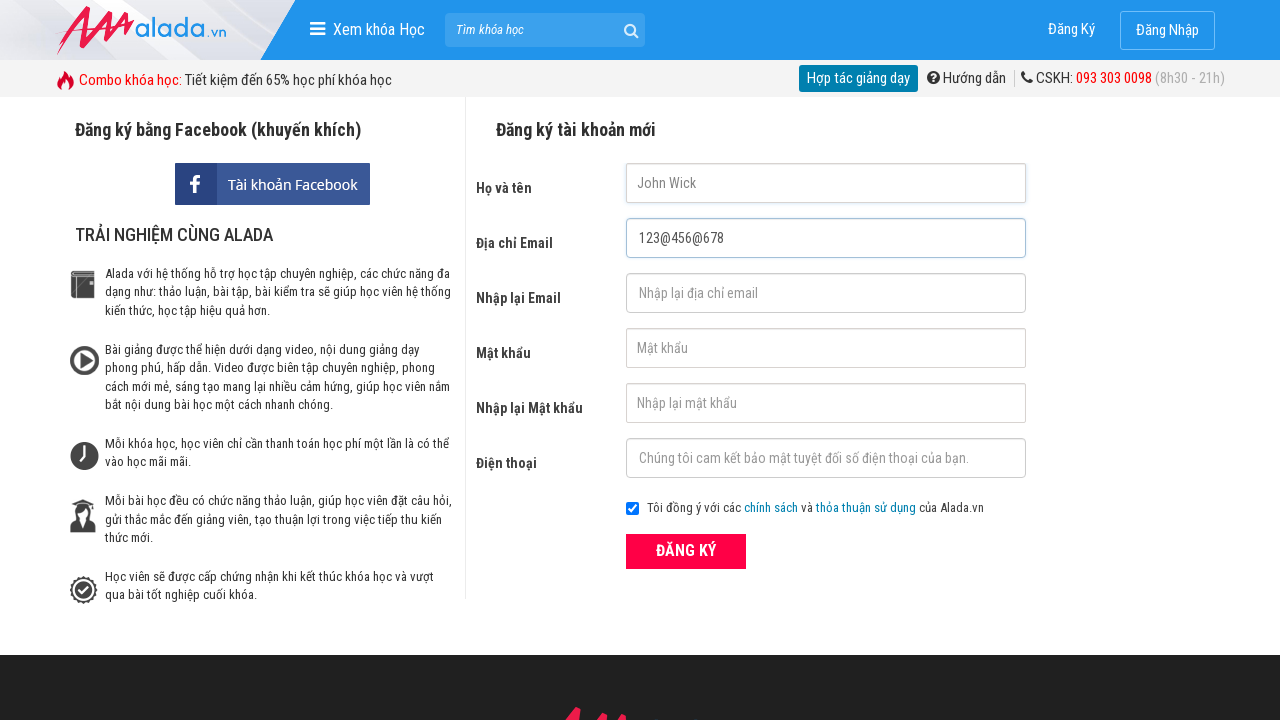

Filled confirm email field with invalid format '123@456@678' on #txtCEmail
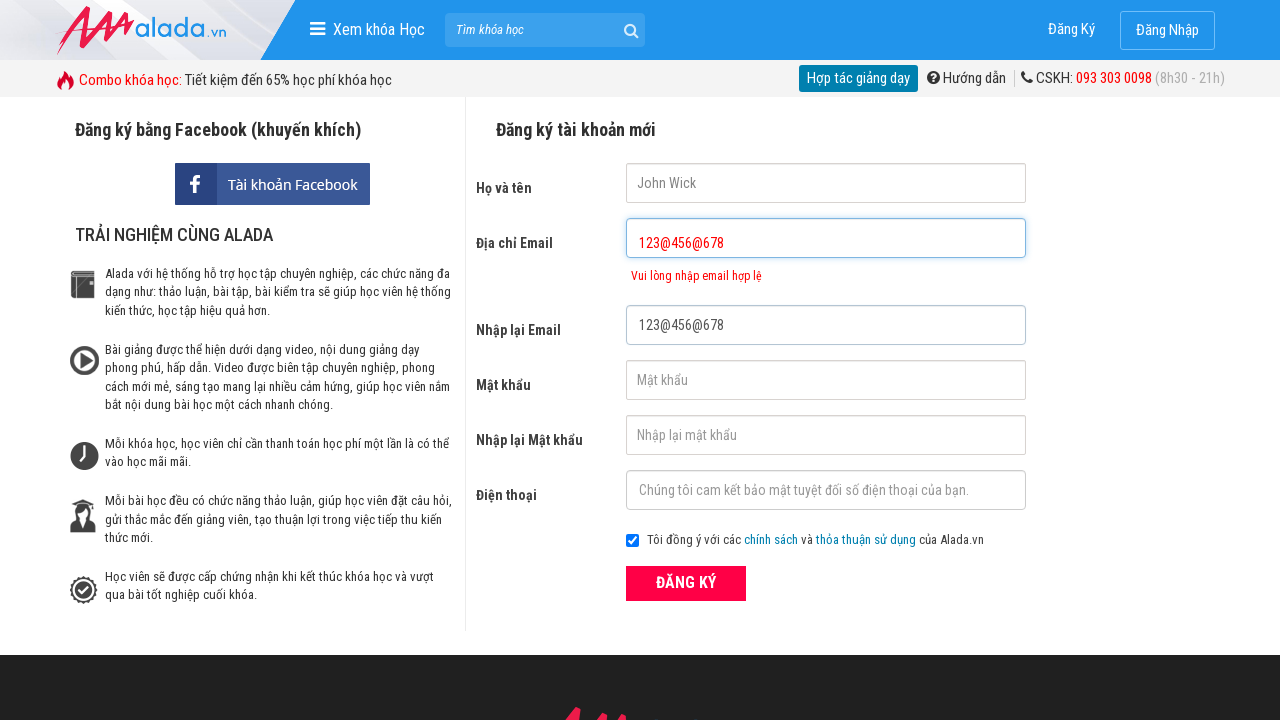

Filled password field with '123456789' on #txtPassword
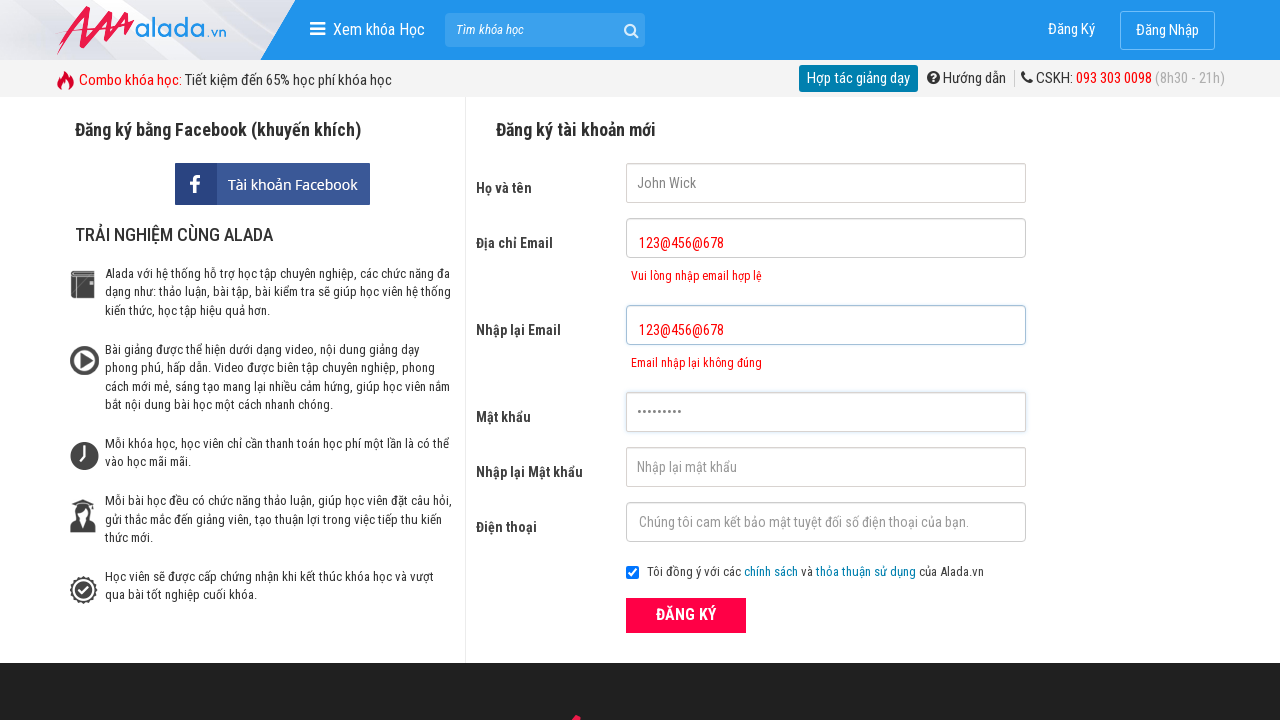

Filled confirm password field with '123456789' on #txtCPassword
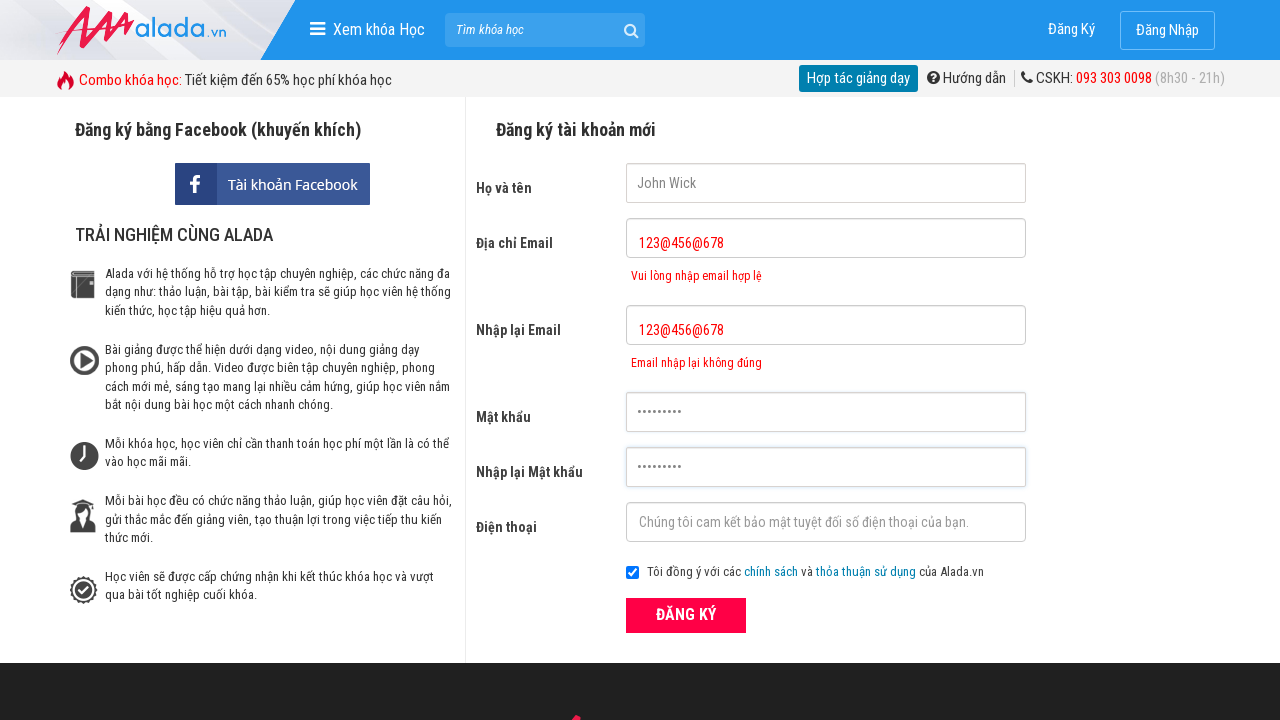

Filled phone field with '0123456789' on #txtPhone
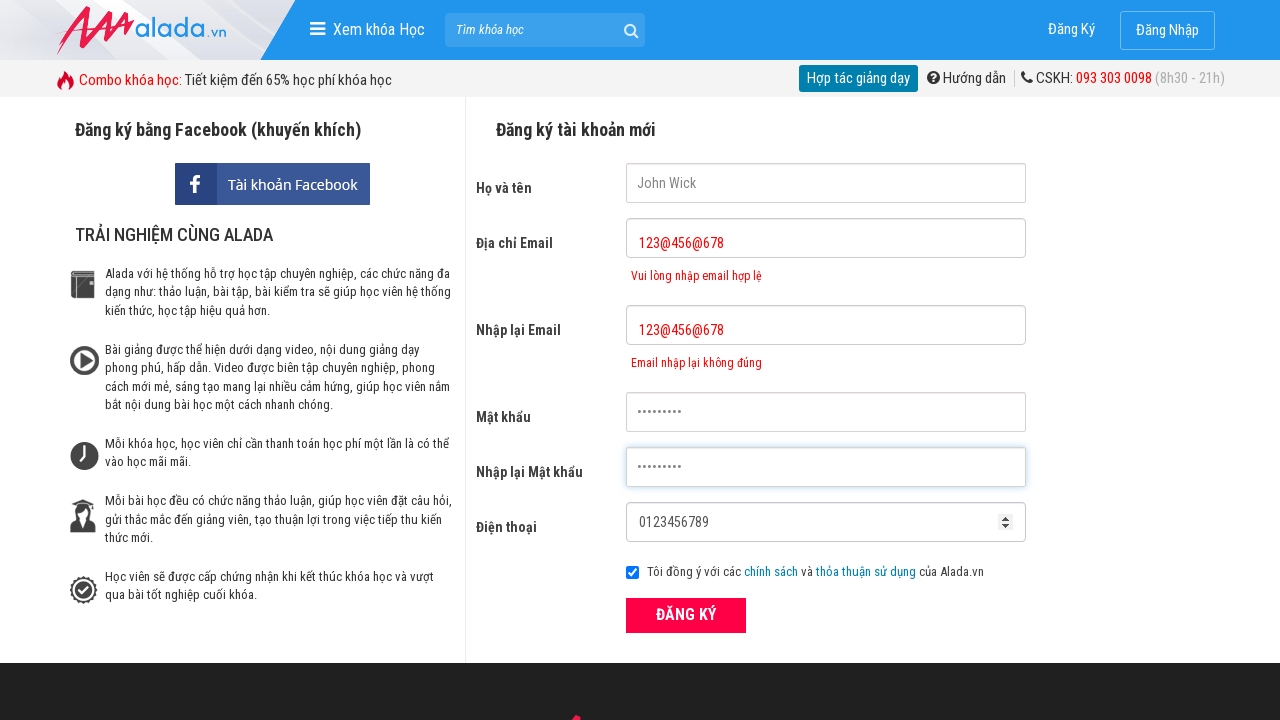

Clicked ĐĂNG KÝ (Register) button at (686, 615) on xpath=//form[@id='frmLogin']//button[text()='ĐĂNG KÝ']
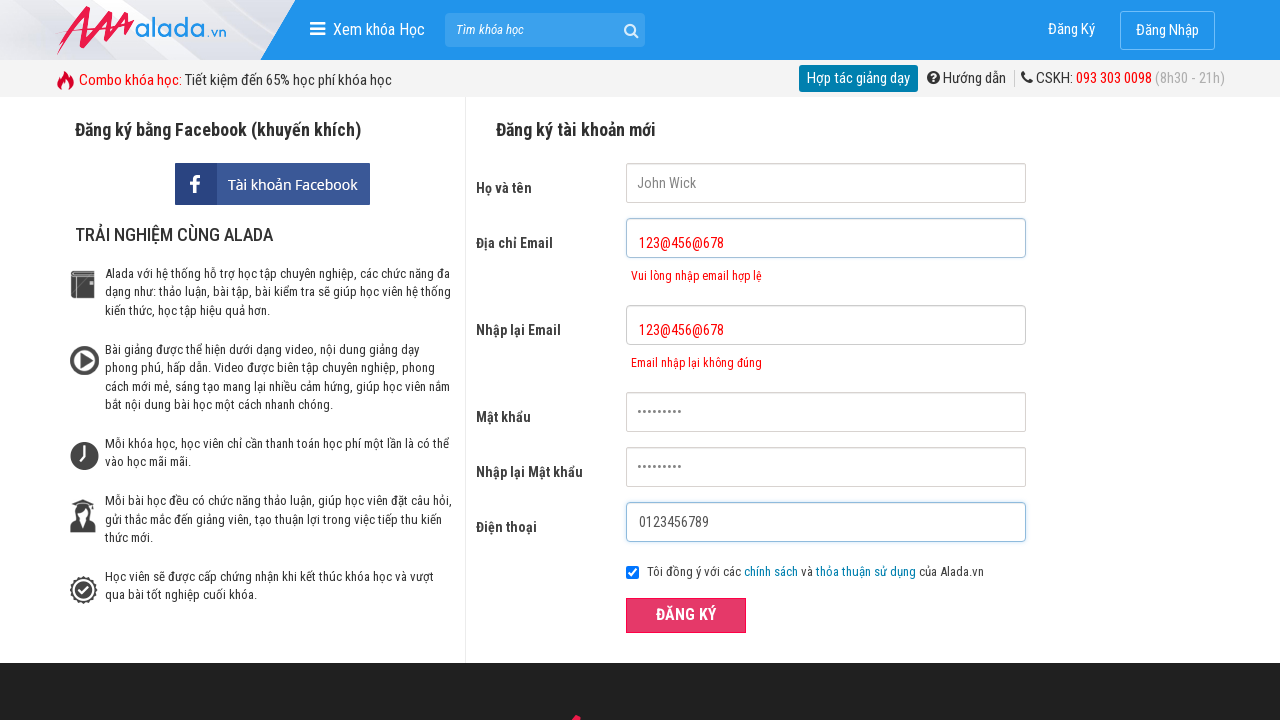

Email validation error message appeared, confirming invalid email format rejection
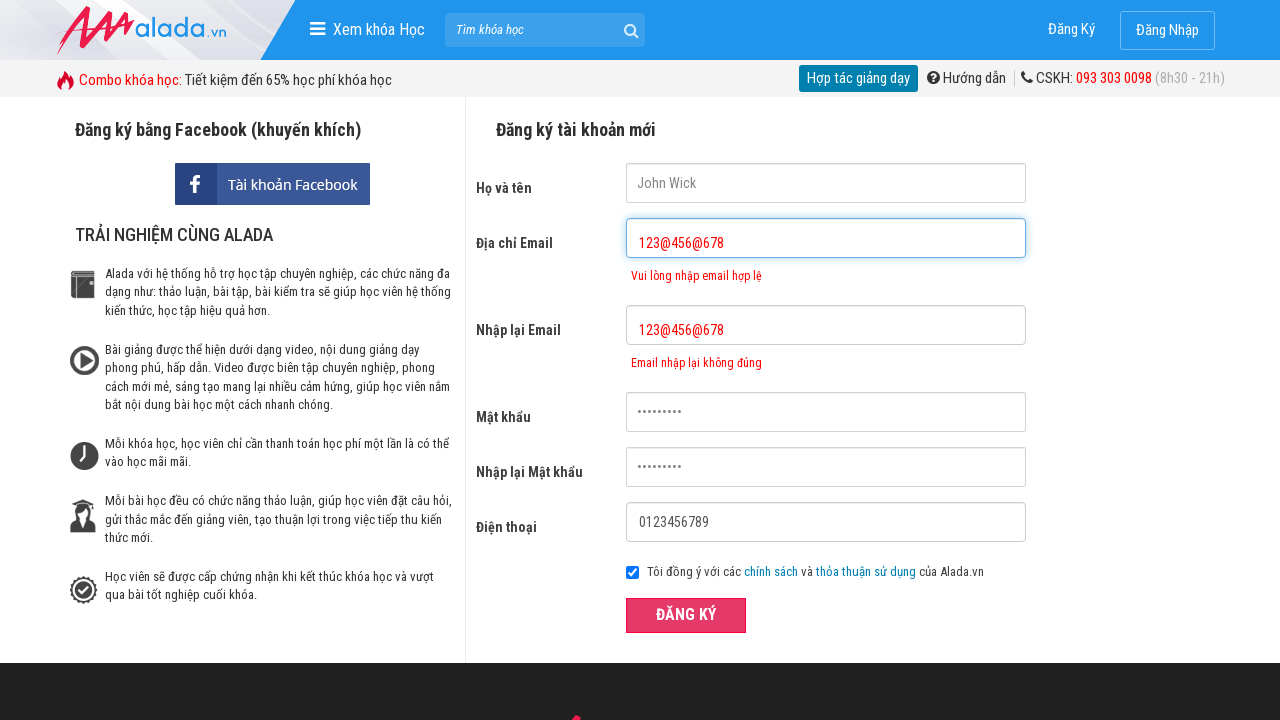

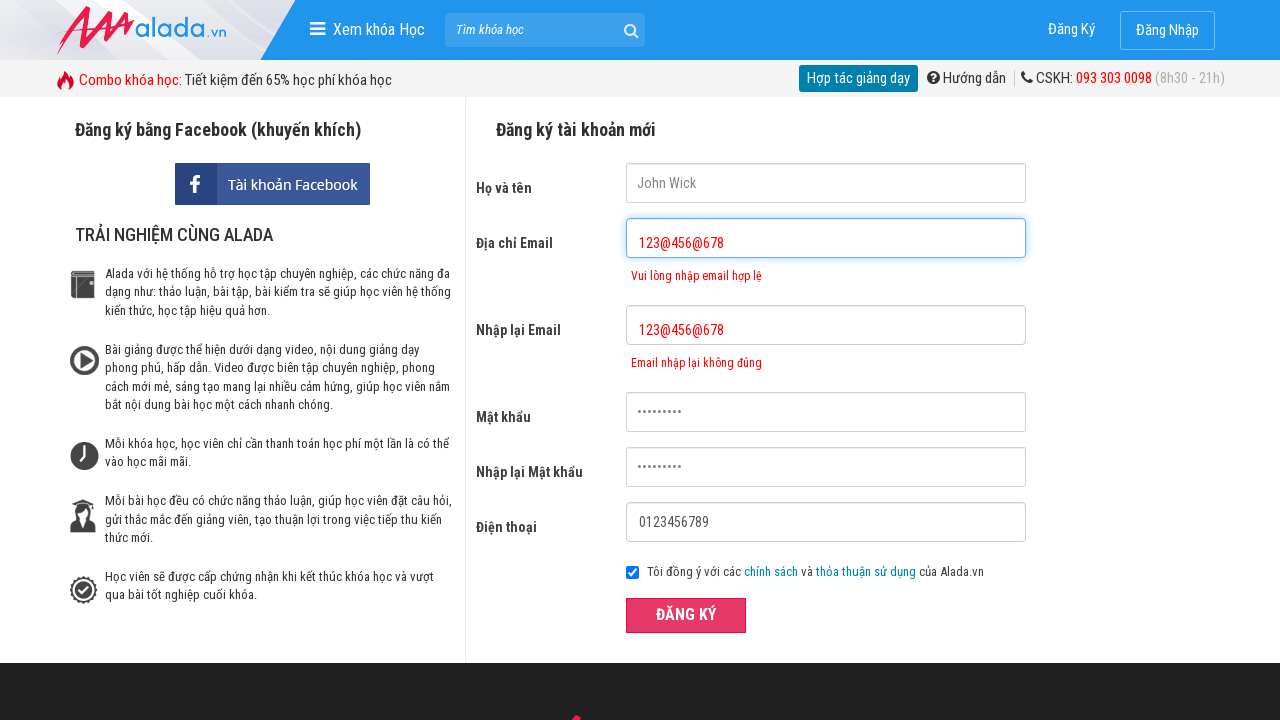